Tests that the new language submission form includes the expected language categories by navigating to the submit page and verifying dropdown options

Starting URL: http://www.99-bottles-of-beer.net/lyrics.html

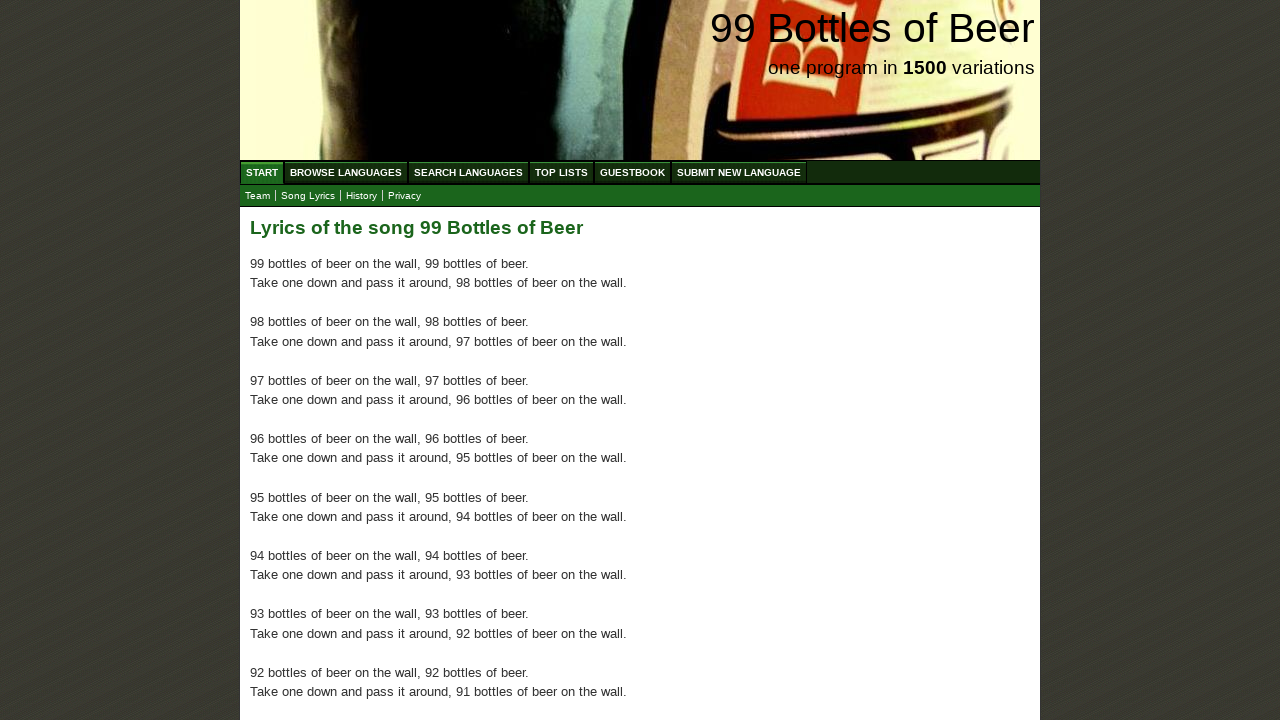

Clicked on 'Submit new Language' menu item at (739, 172) on a:has-text('Submit new Language')
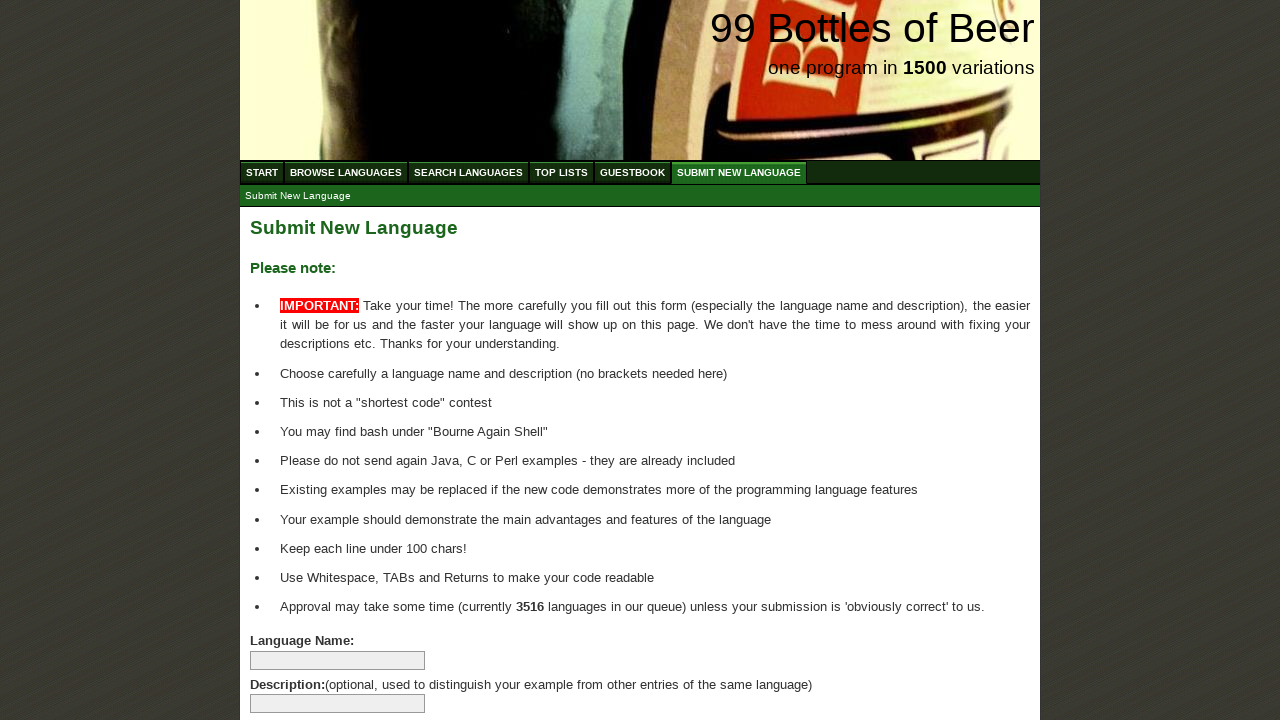

Category dropdown selector loaded
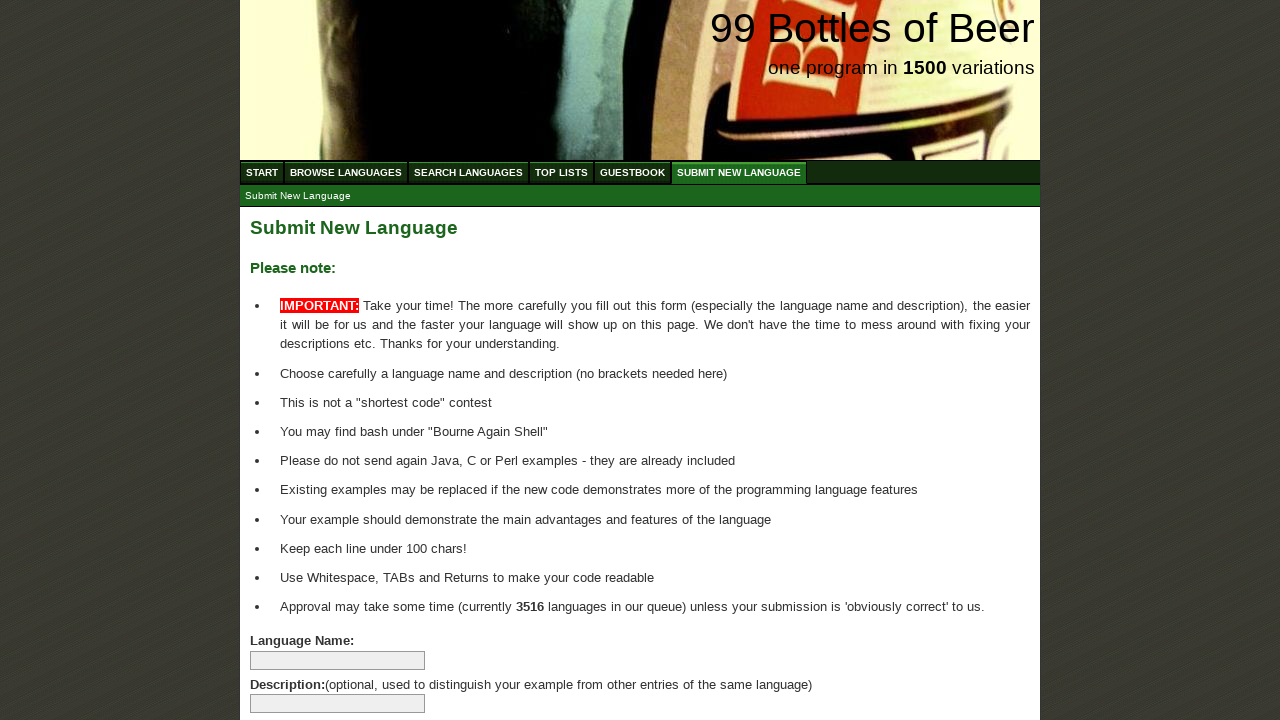

Clicked on category dropdown to expand options at (317, 361) on select[name='category']
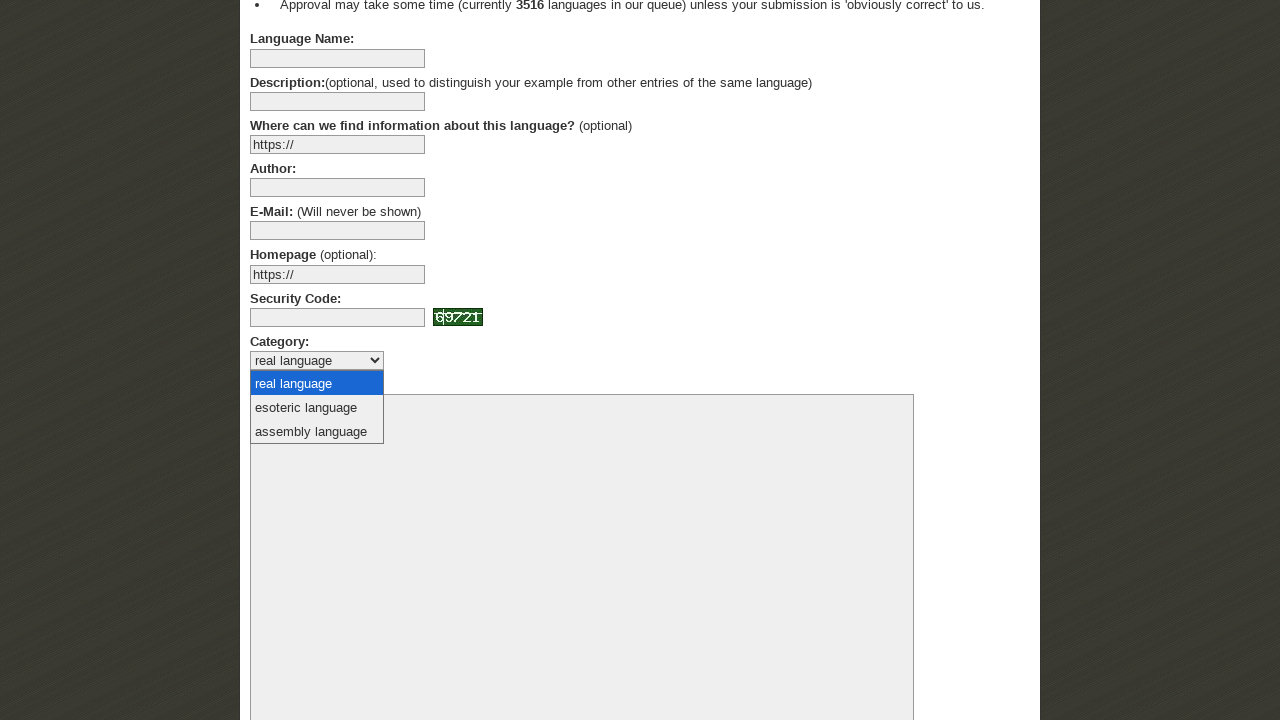

Retrieved all category dropdown option values
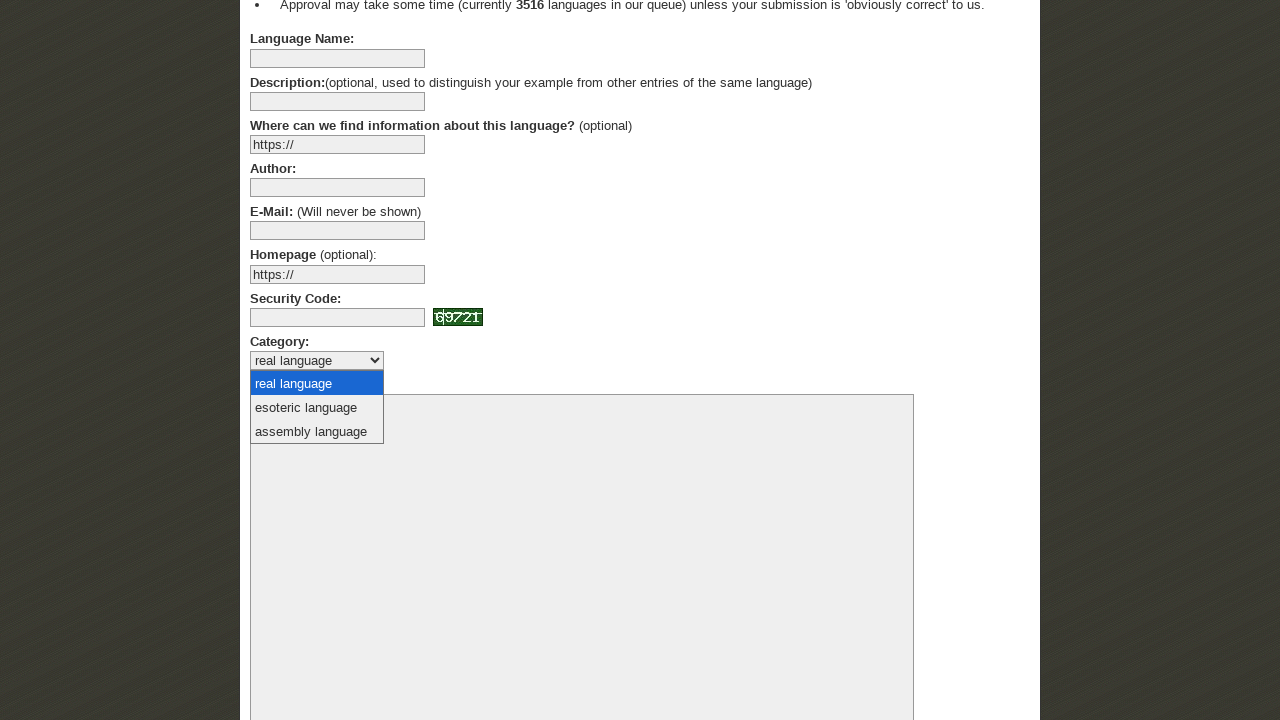

Verified that 'real language' is present in category dropdown options
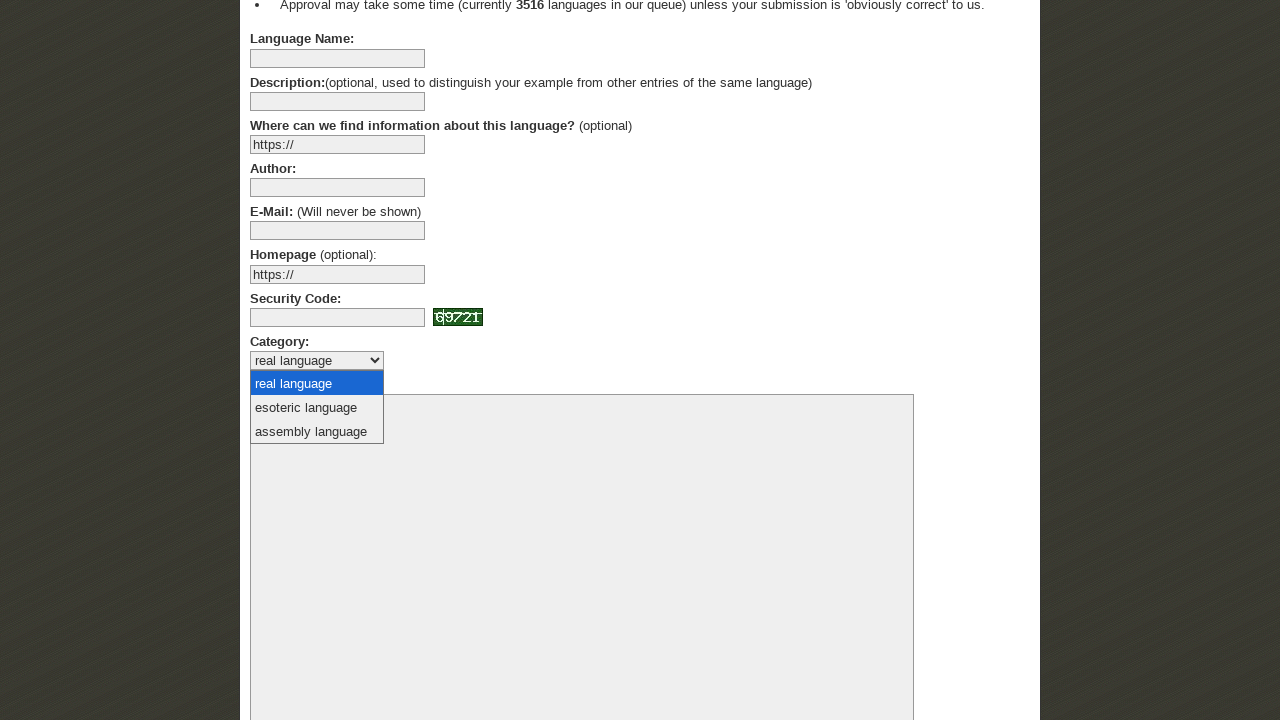

Verified that 'esoteric language' is present in category dropdown options
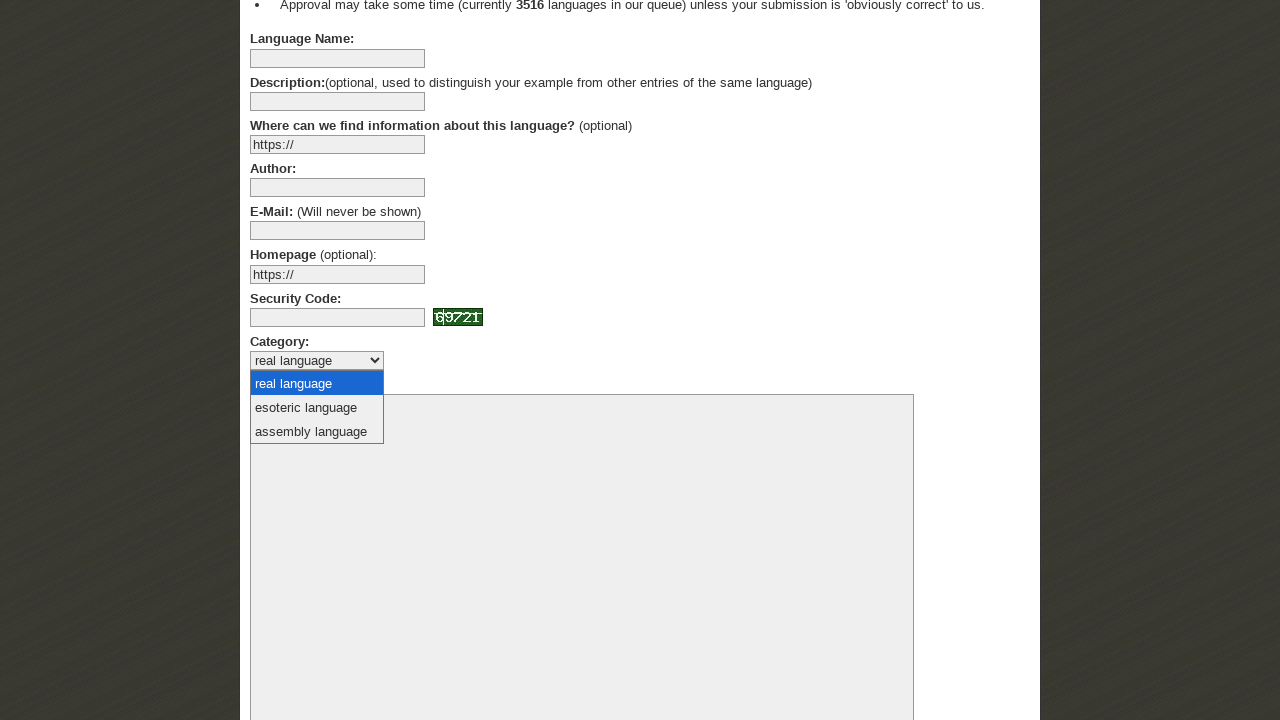

Verified that 'assembly language' is present in category dropdown options
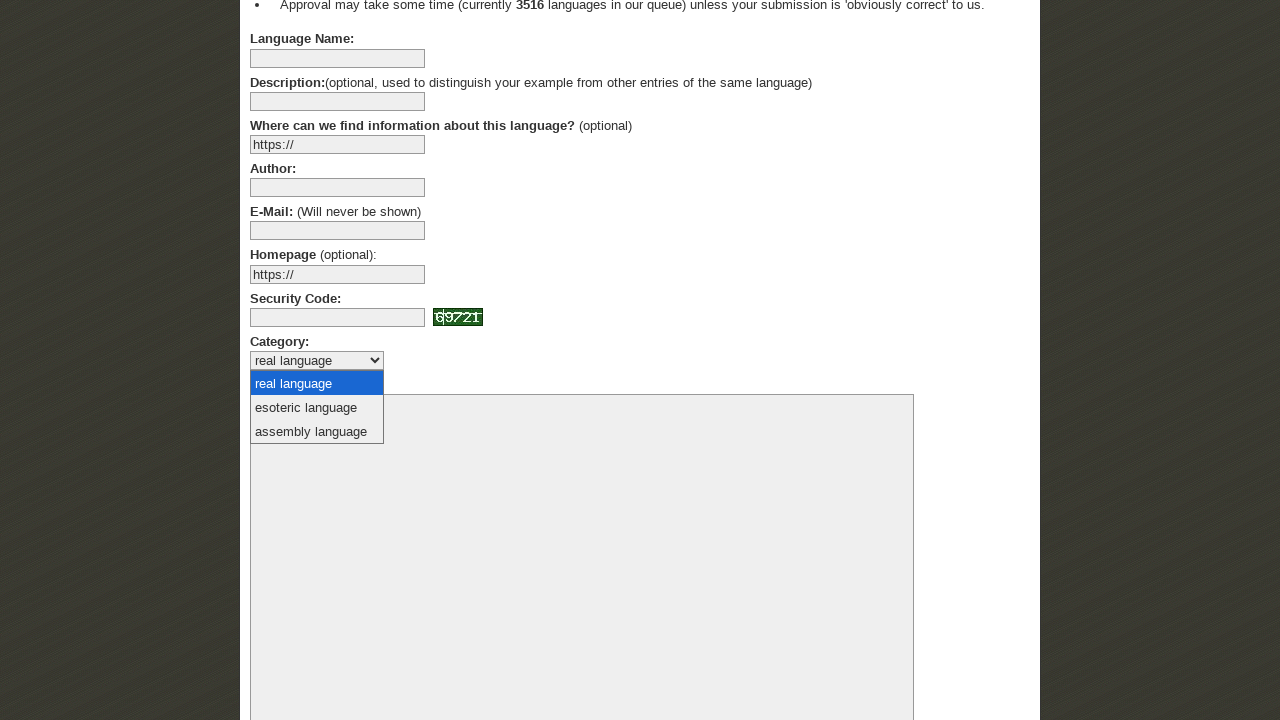

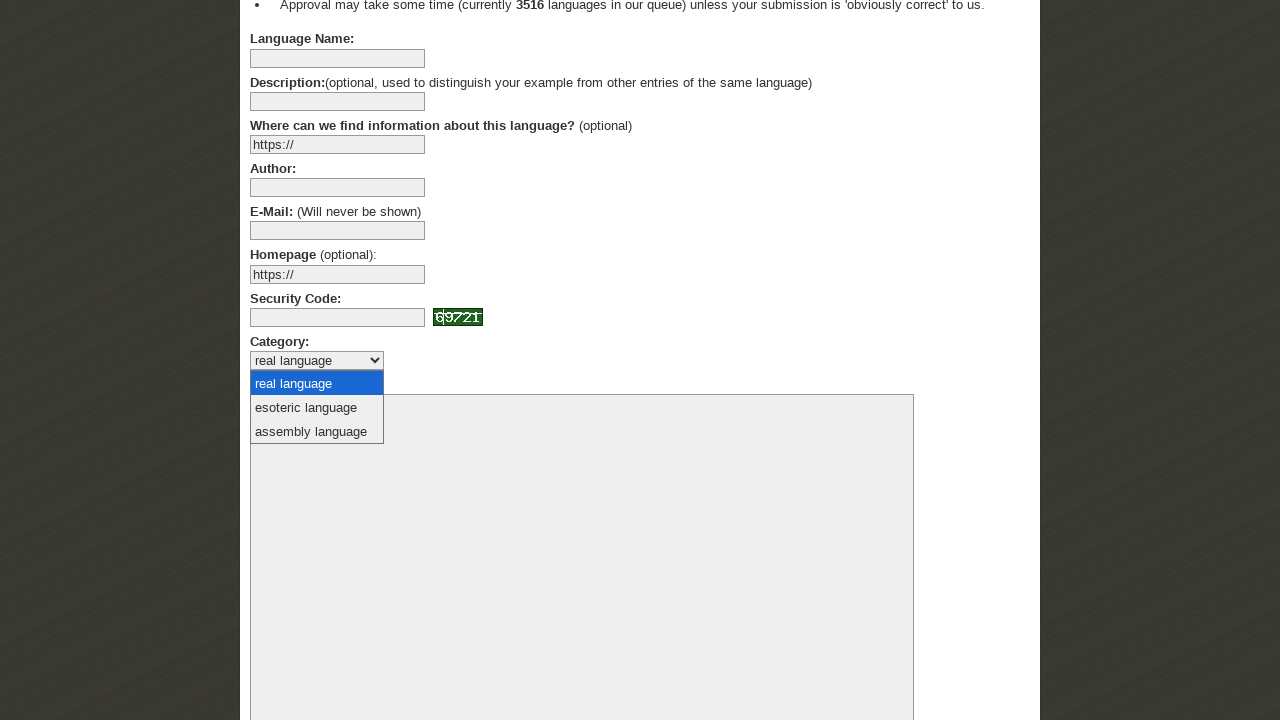